Tests basic HTML form controls by filling a textbox, selecting a radio button, checking a checkbox, clicking a link and navigating back, then clicking a button

Starting URL: https://www.hyrtutorials.com/p/basic-controls.html

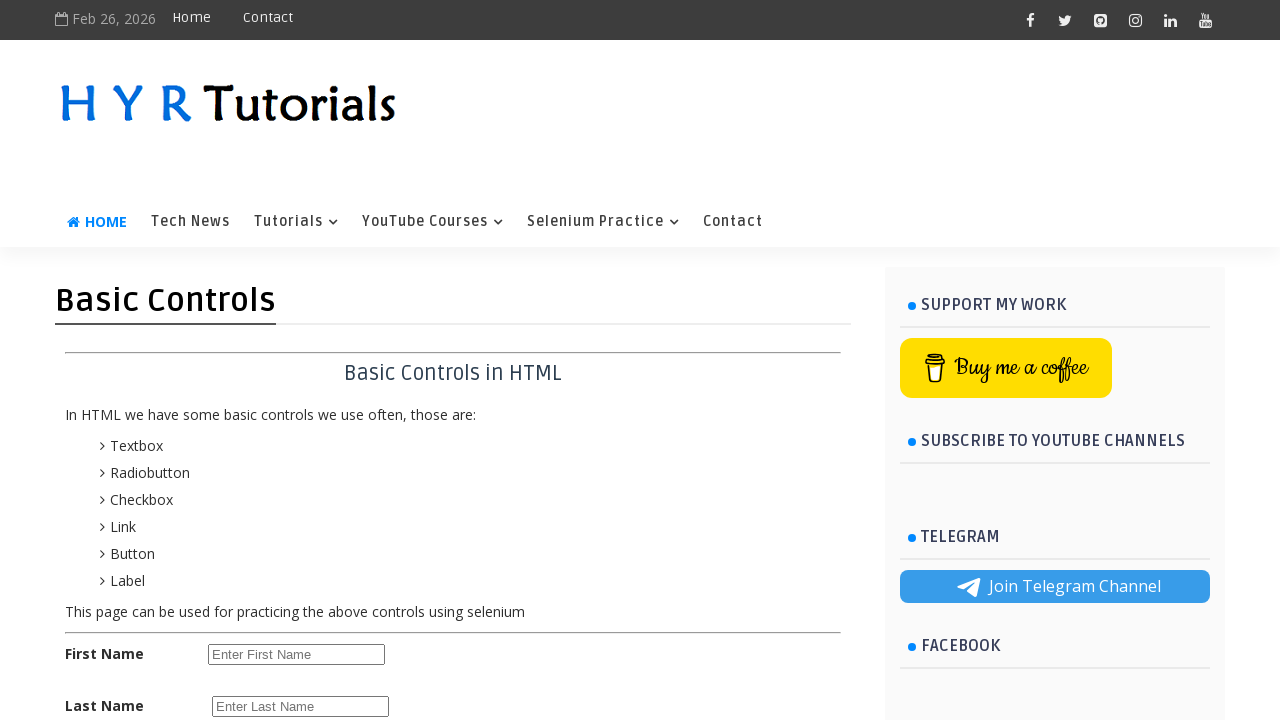

Filled first name textbox with 'Priti' on #firstName
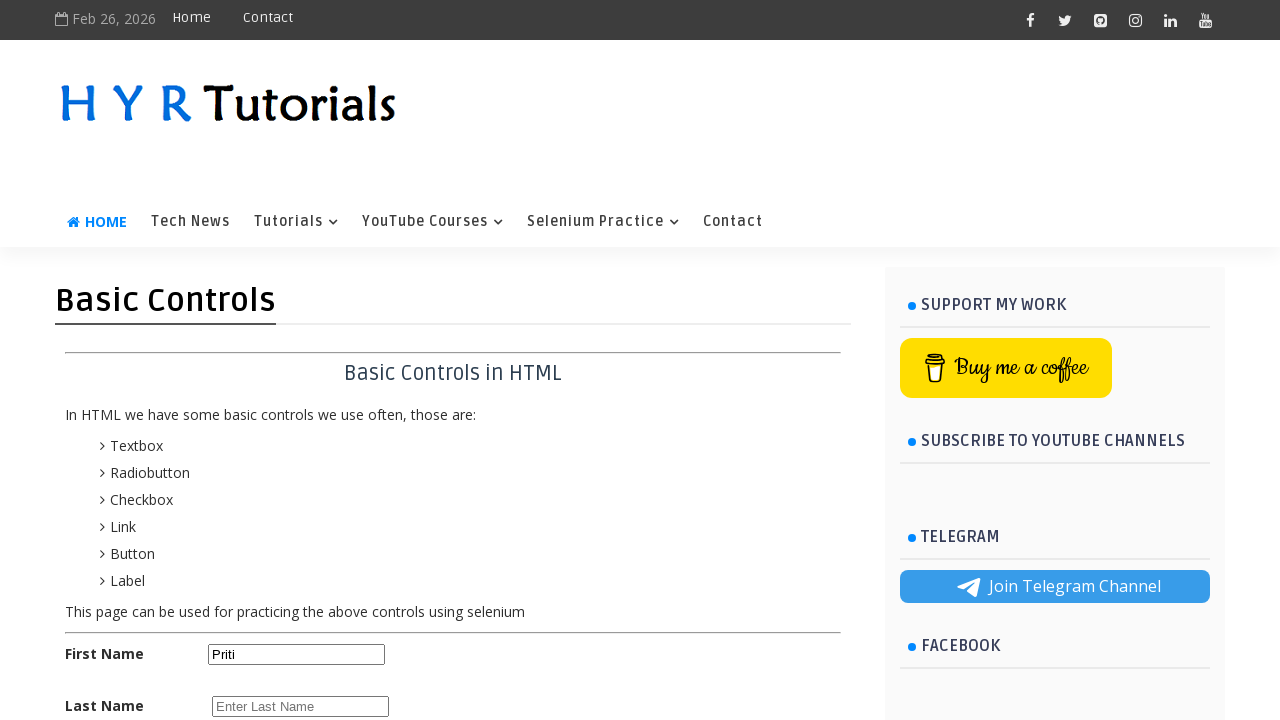

Selected radio button for gender at (216, 360) on input[name='gender']
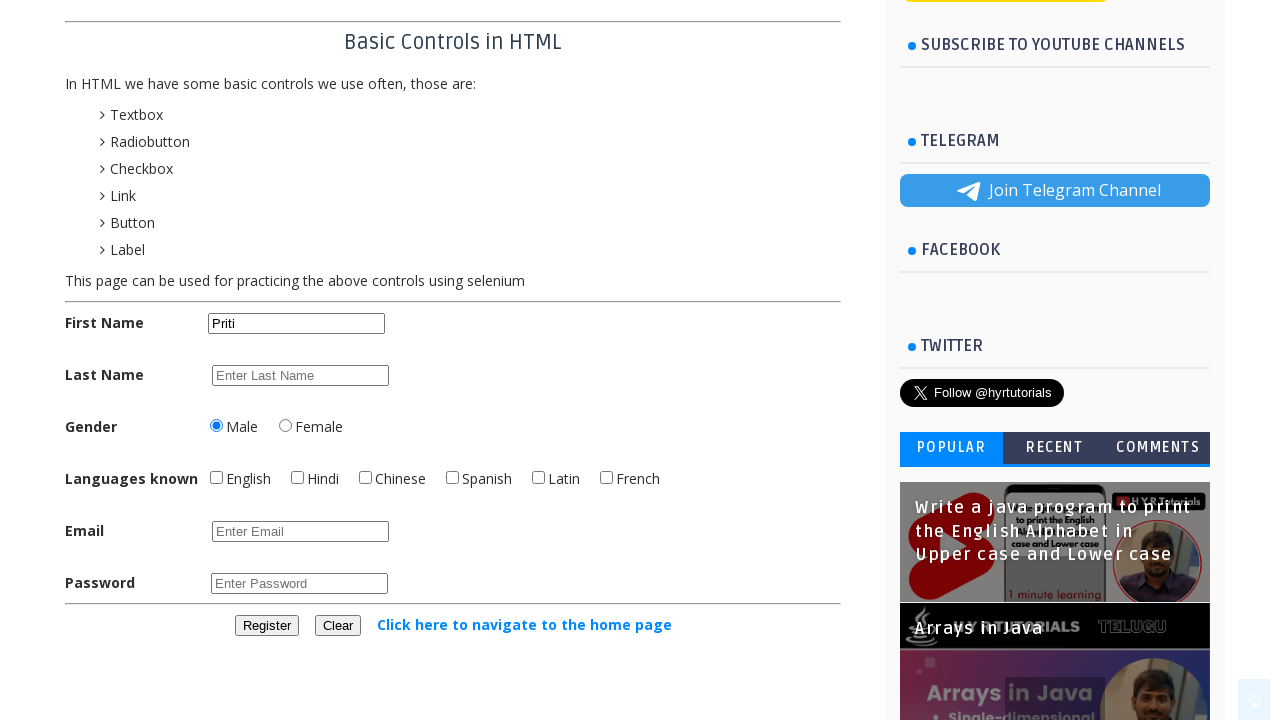

Checked the English checkbox at (216, 478) on #englishchbx
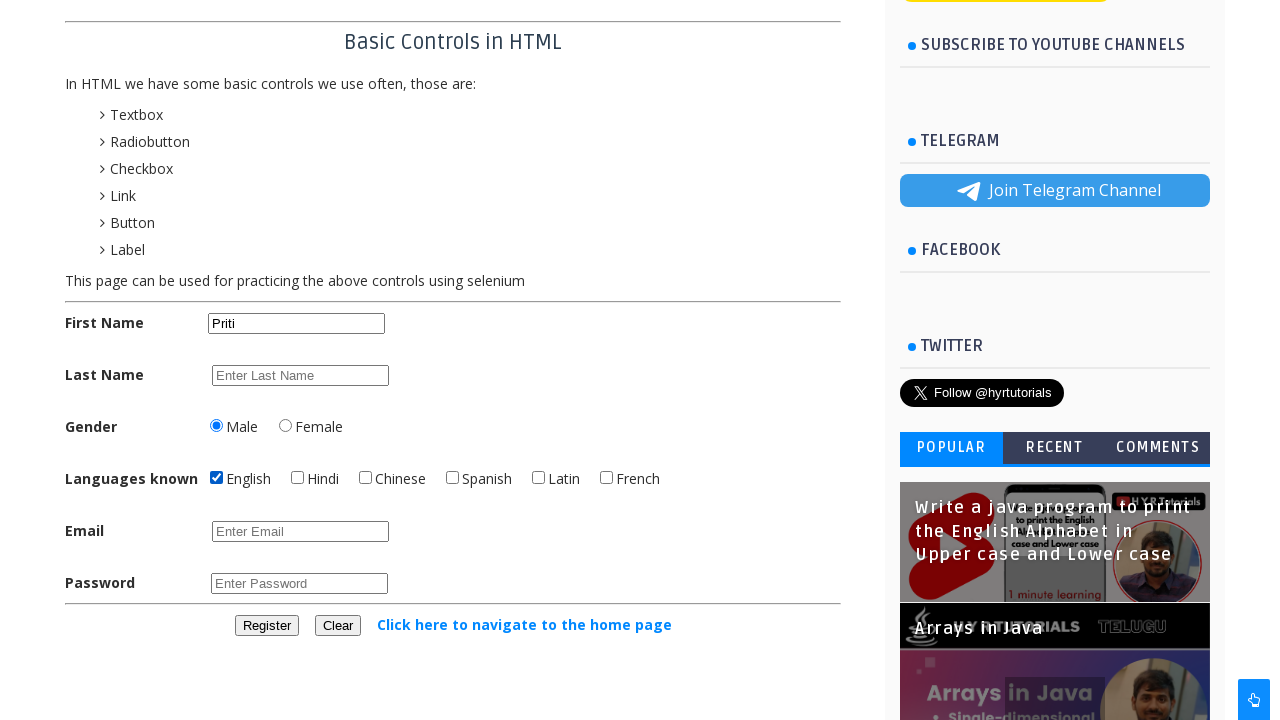

Clicked the first link on the page at (1030, 20) on a
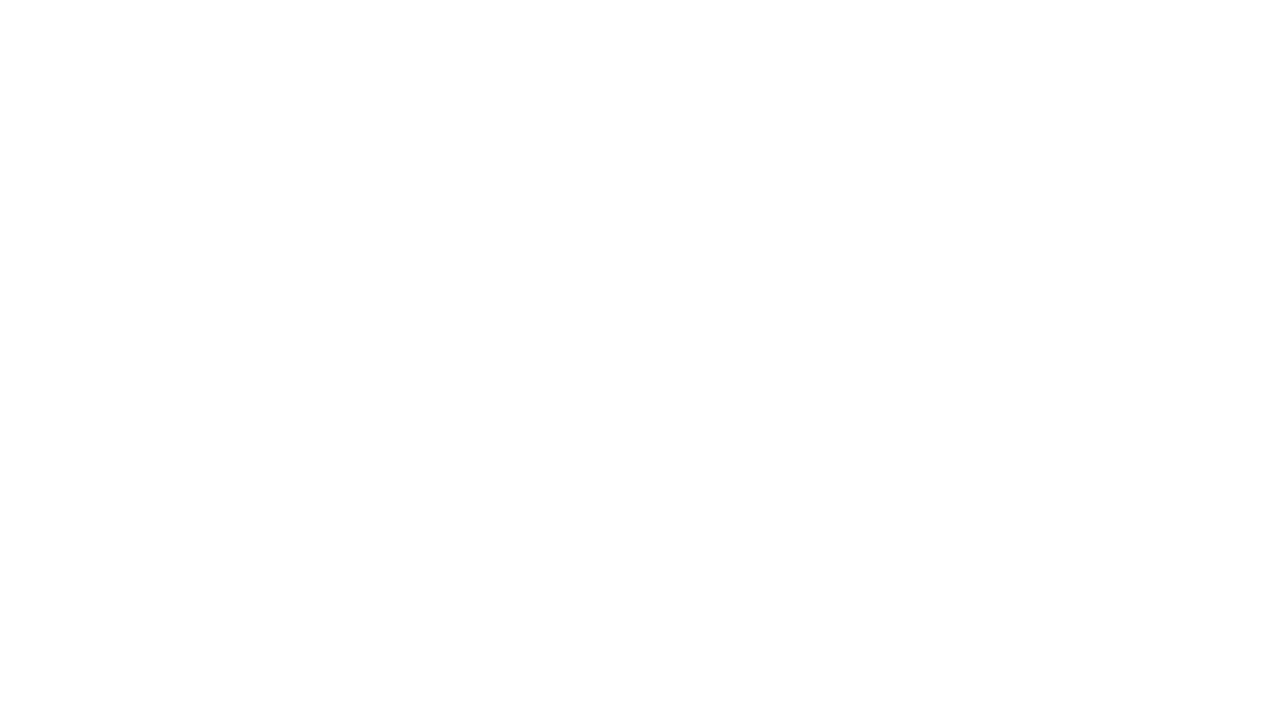

Navigated back to the form page
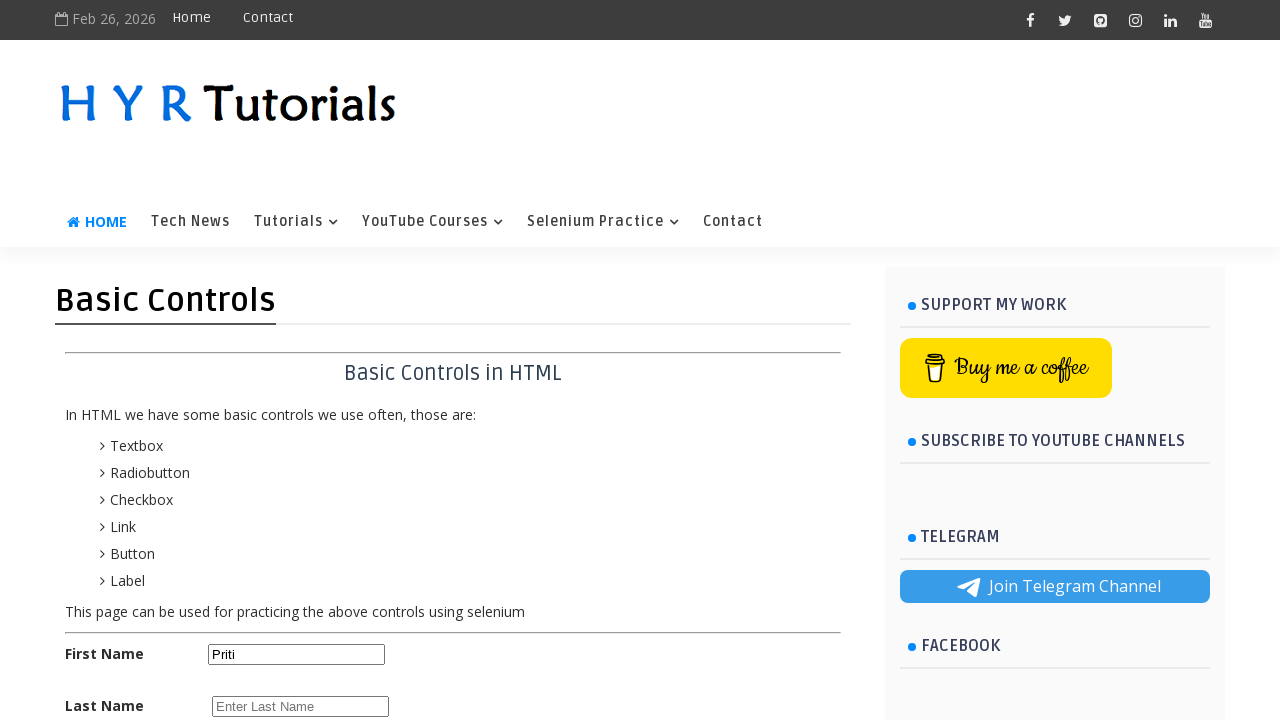

Clicked the register button at (266, 360) on #registerbtn
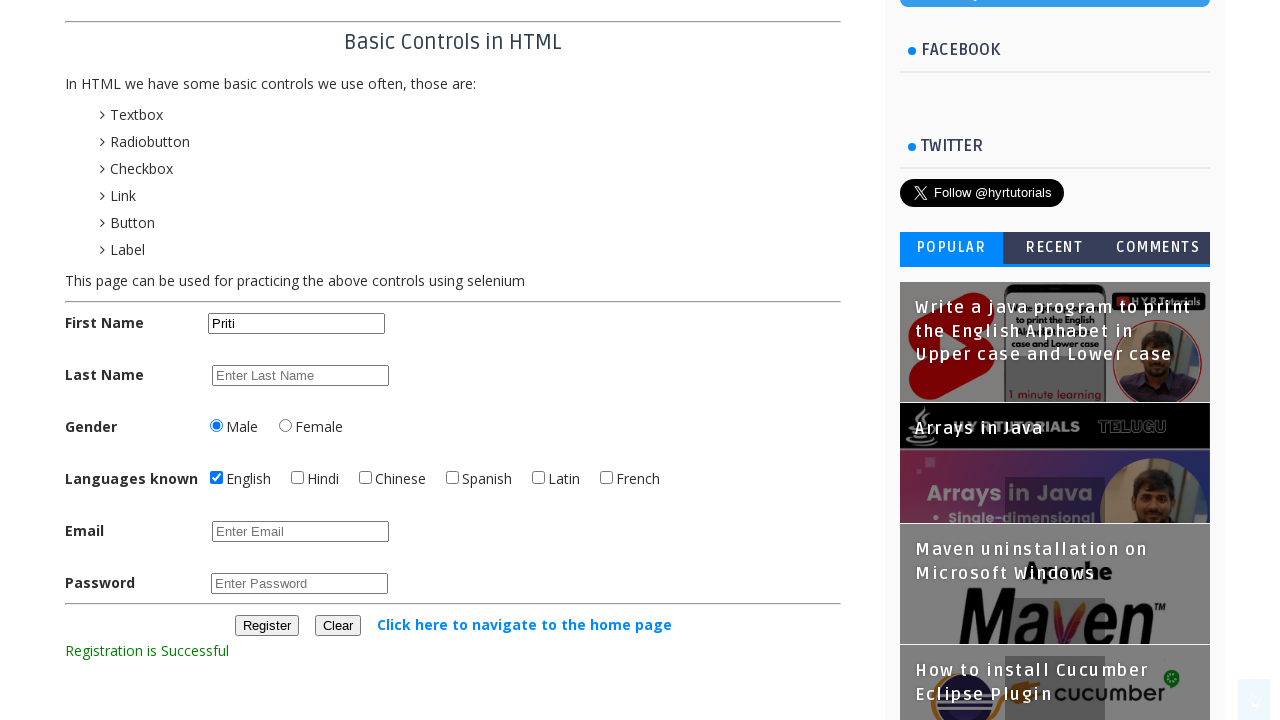

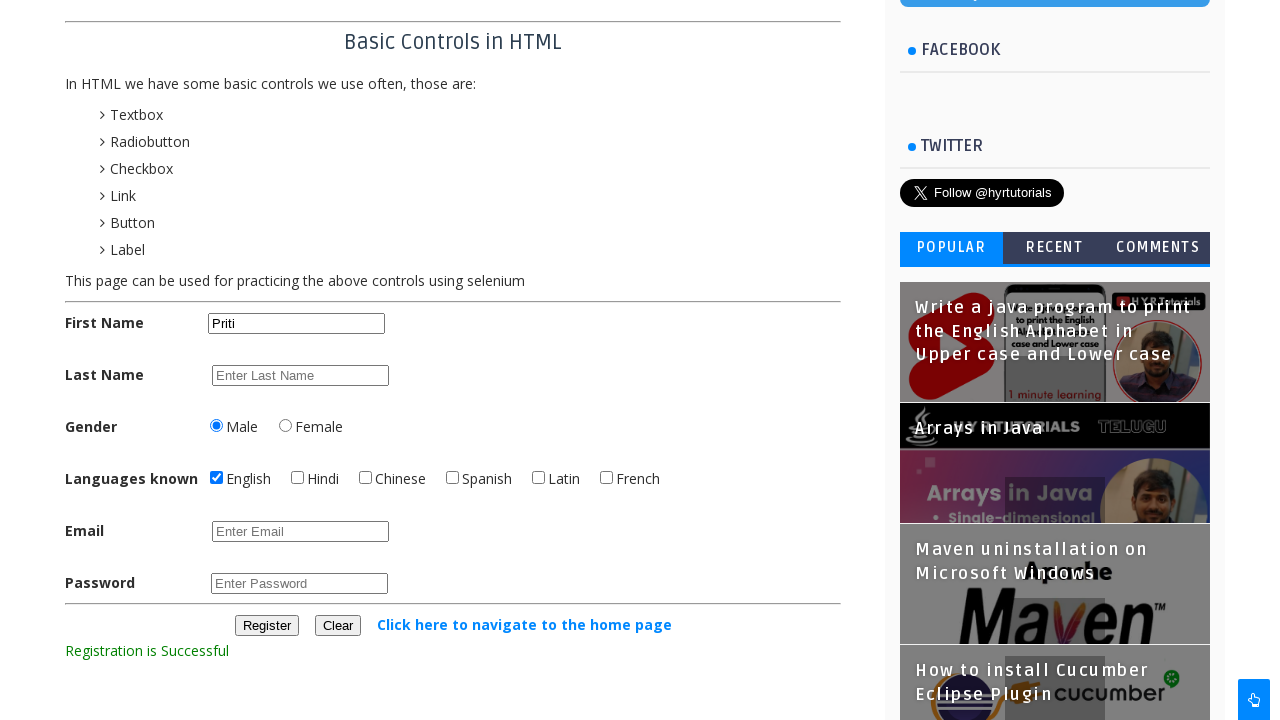